Tests cookie manipulation functionality by adding, retrieving, and deleting cookies on a webpage

Starting URL: https://www.freeconferencecall.com/en/us/login

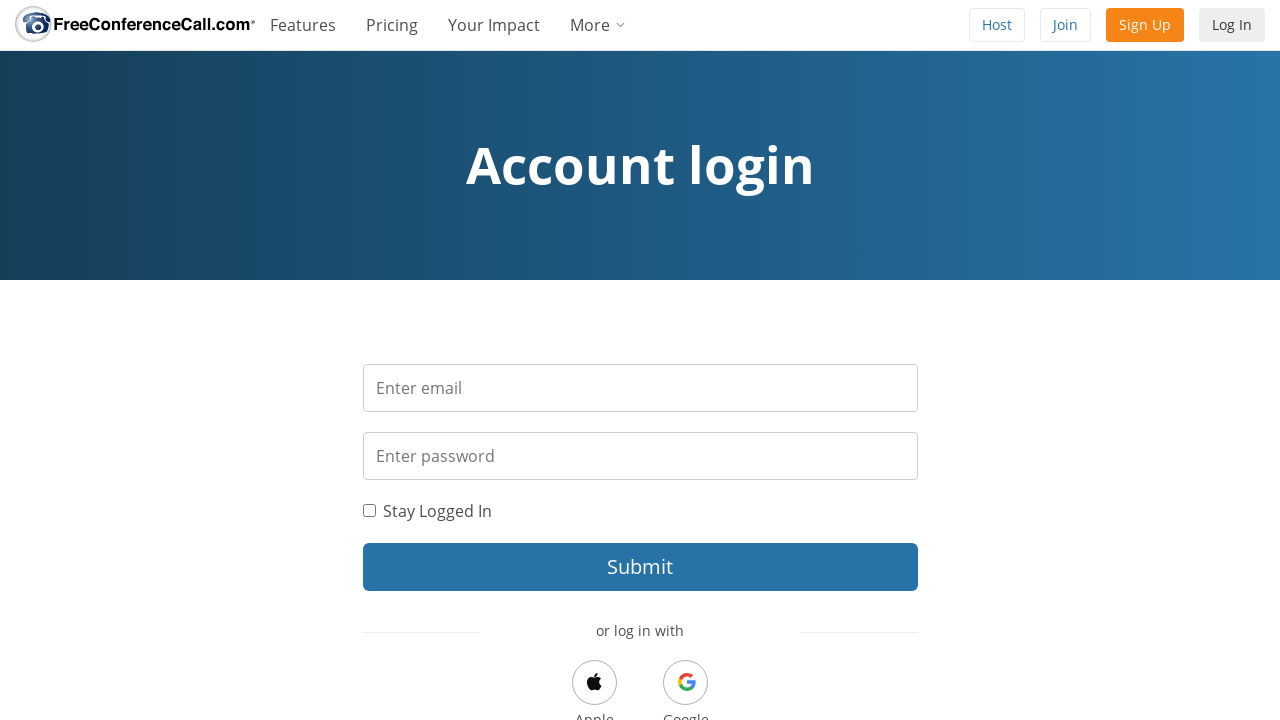

Retrieved all cookies from context
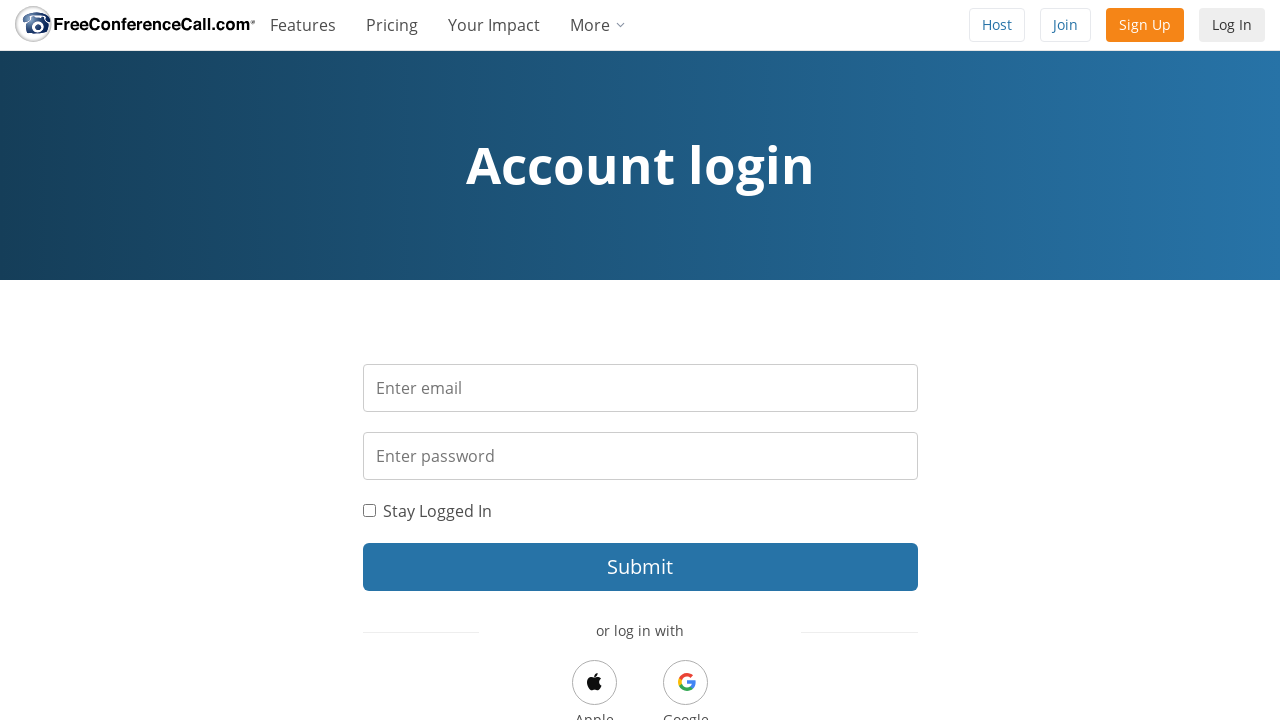

Added custom cookie 'Example' with value 'Kukushka'
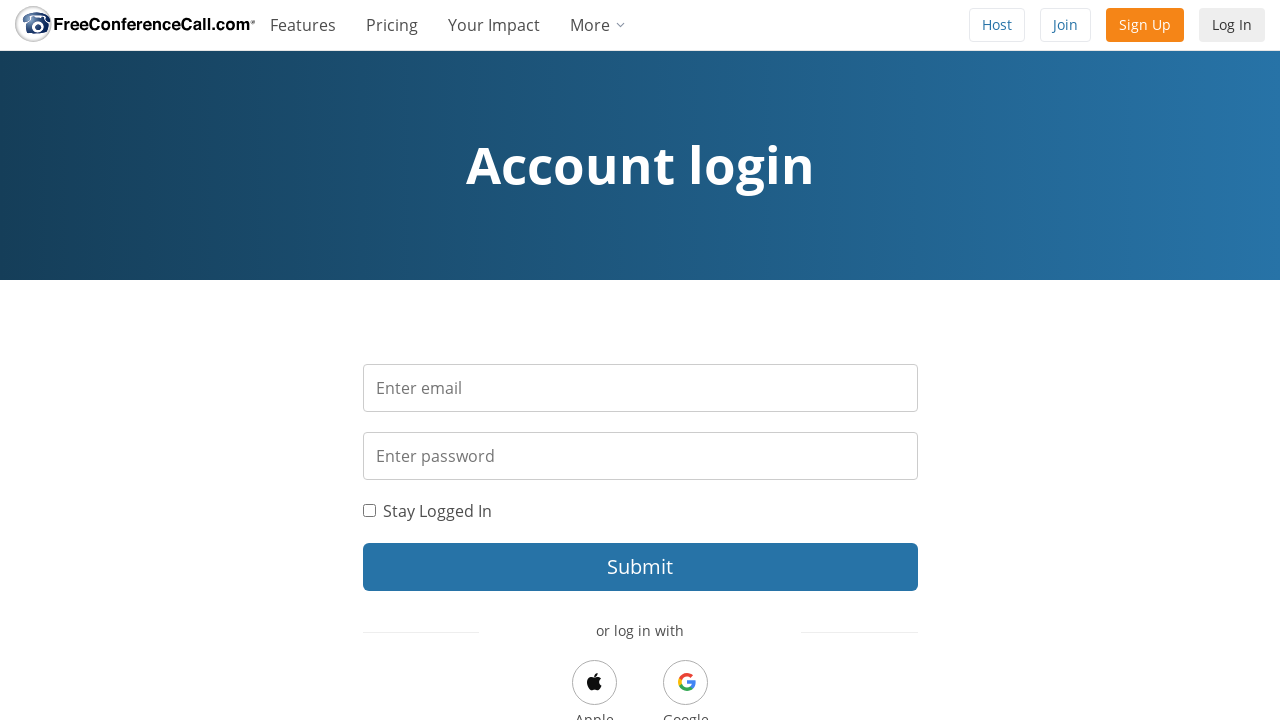

Retrieved all cookies to search for 'split' cookie
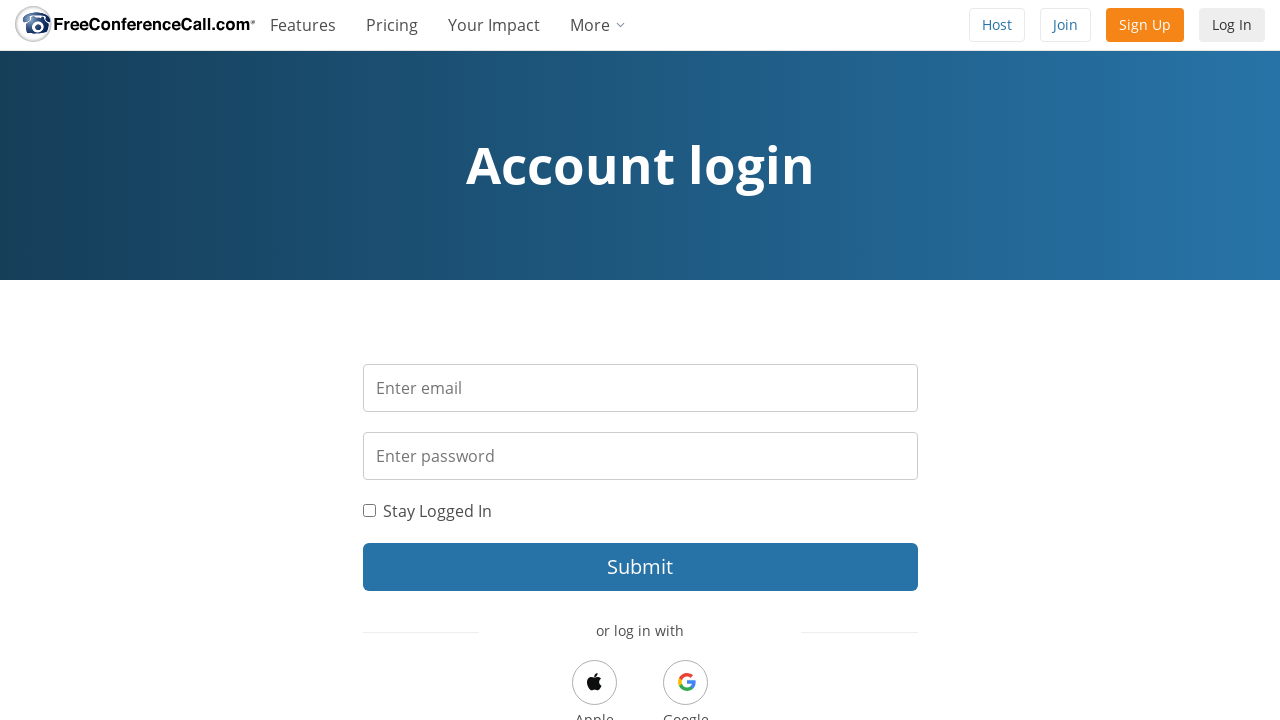

Searched for 'split' cookie in all cookies
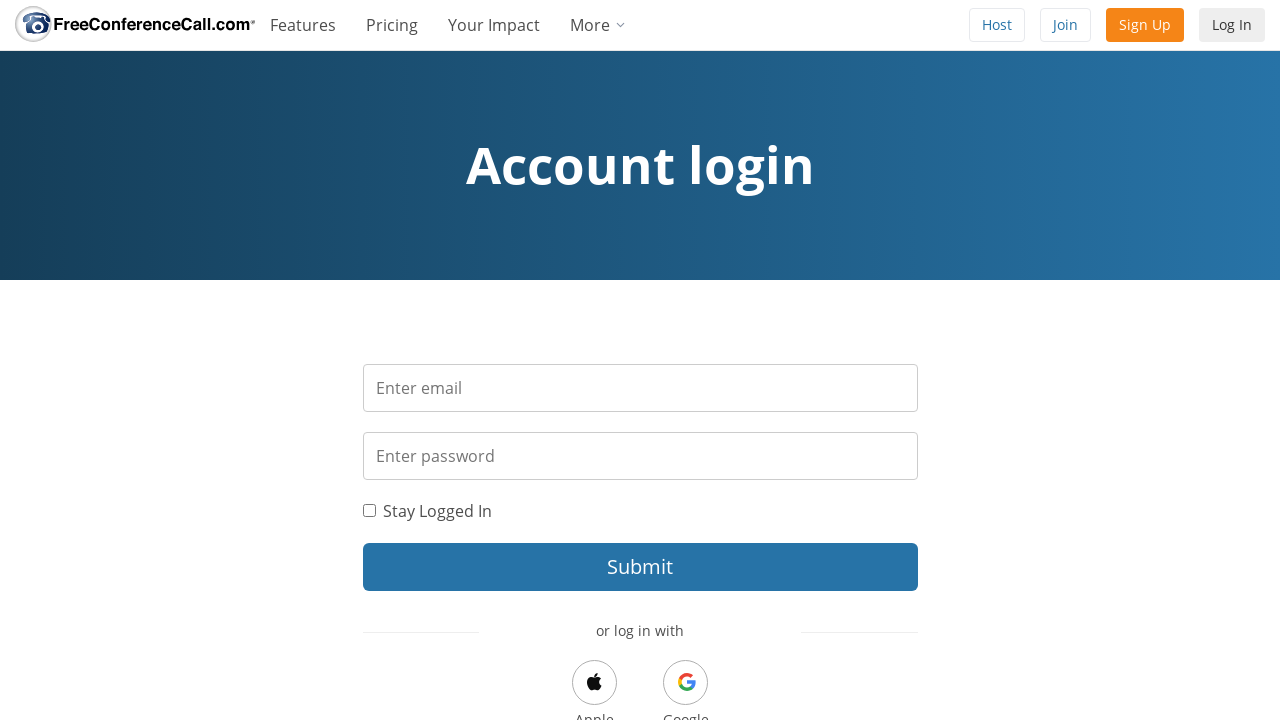

Cleared all cookies from context
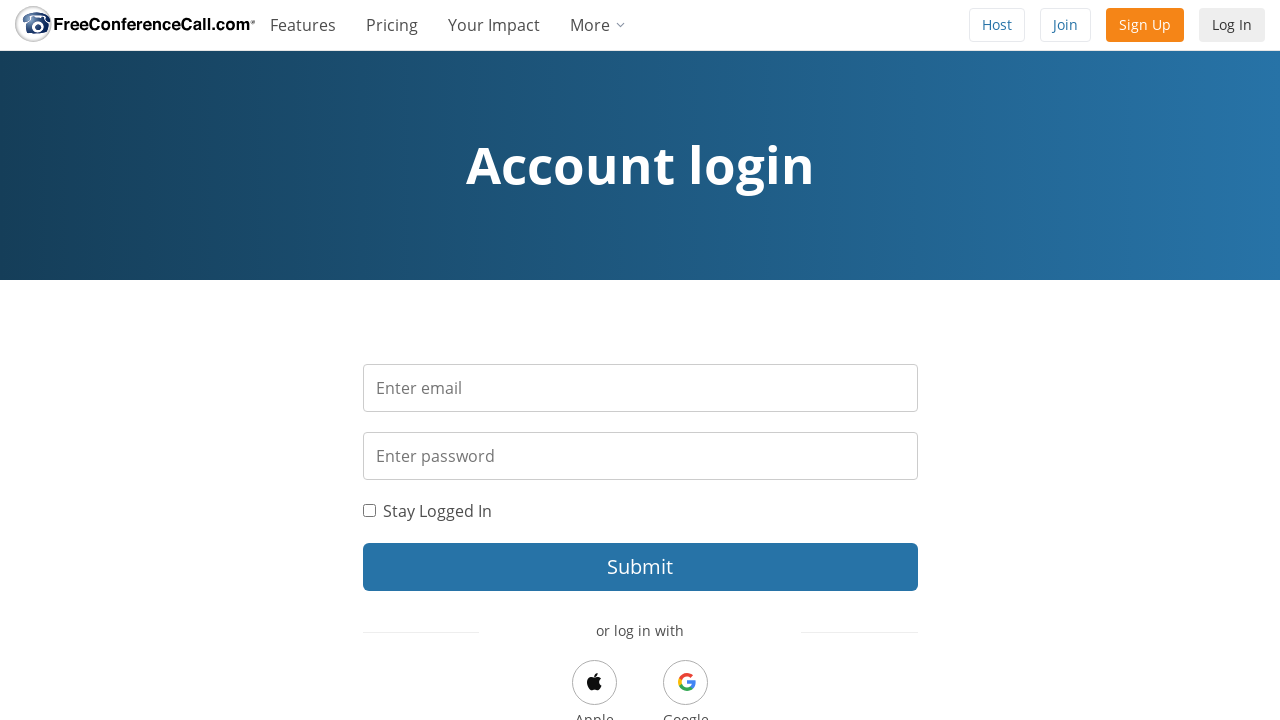

Stored current cookies state (should be empty after clearing)
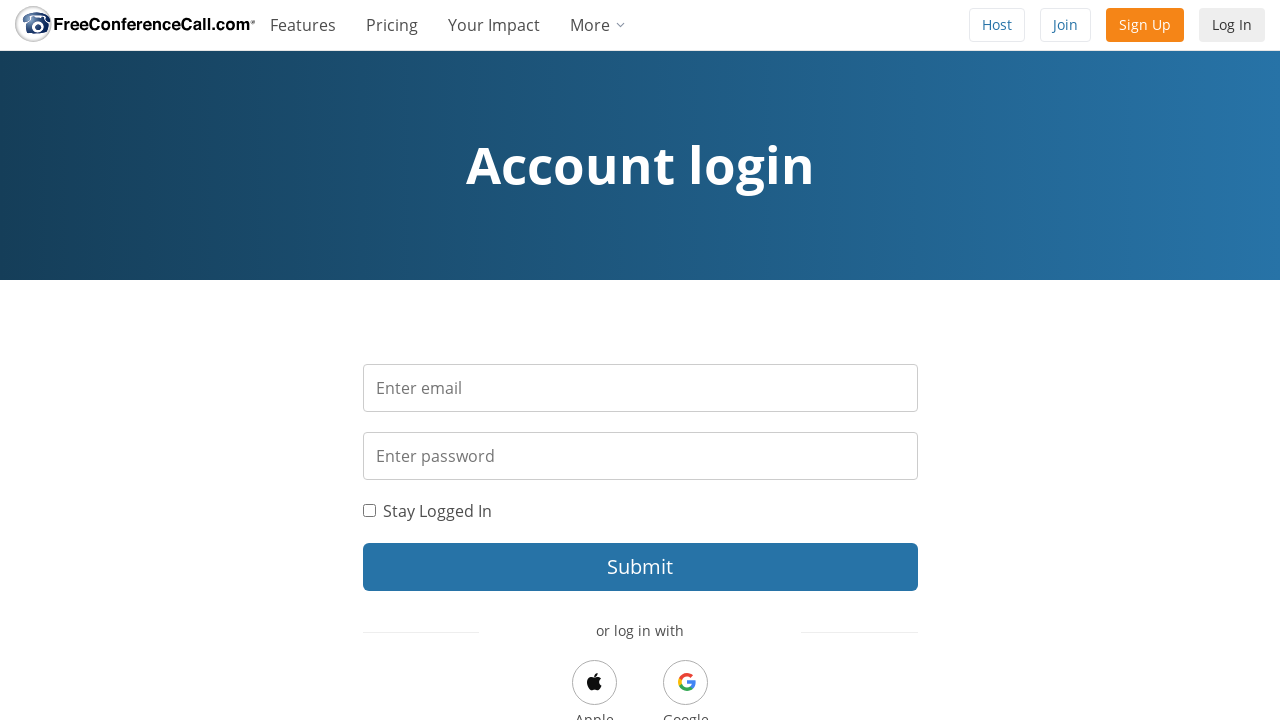

Reloaded page to apply cookie changes
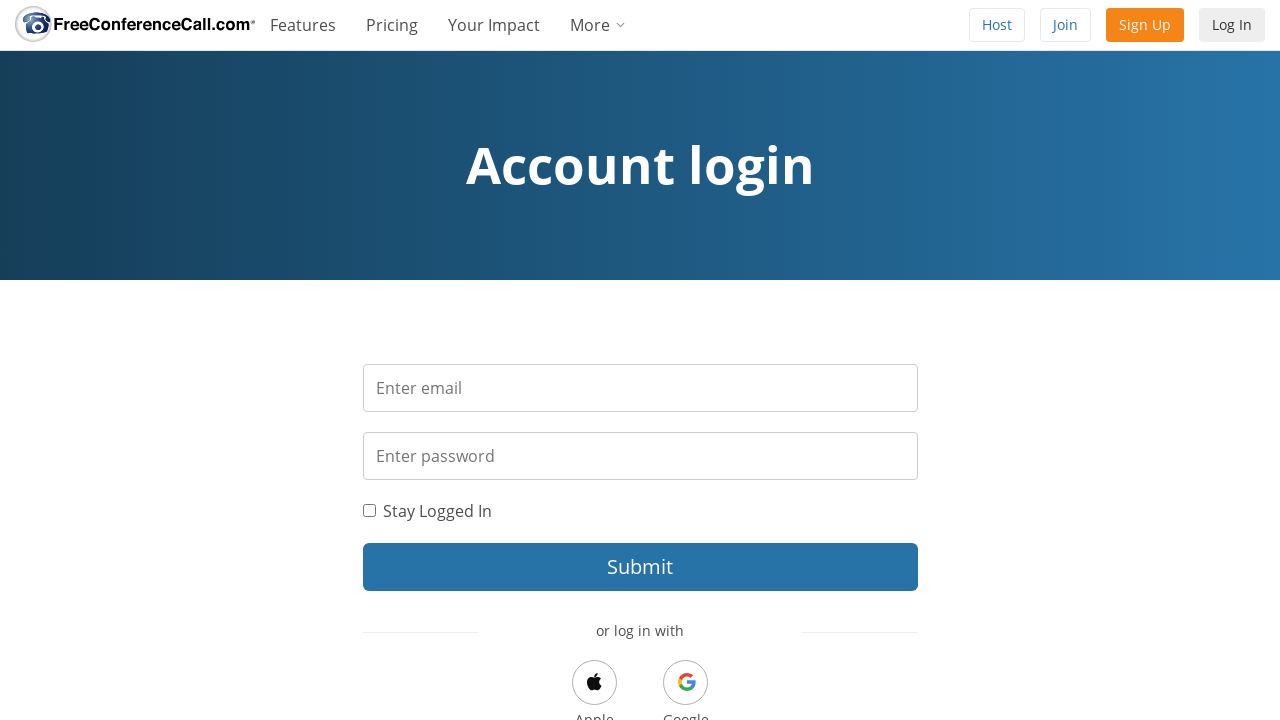

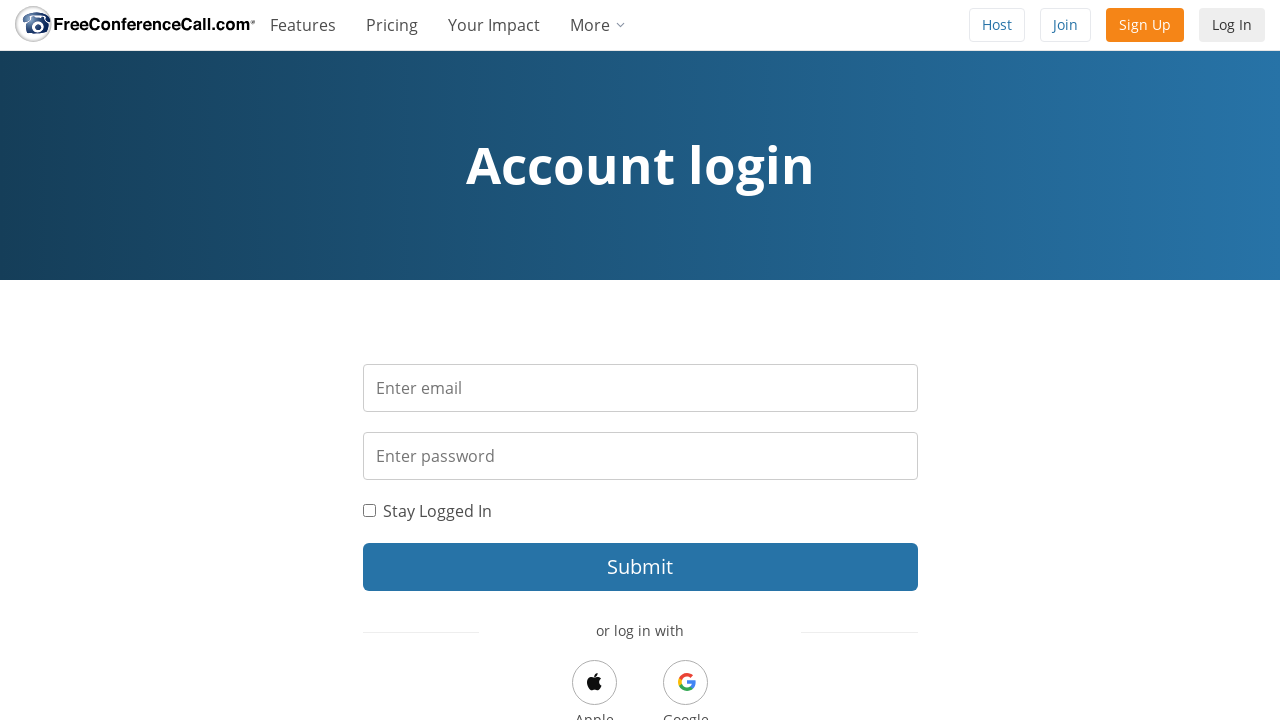